Tests the text box form on DemoQA by navigating to Elements section, filling out a form with name, email, and addresses, then submitting it

Starting URL: http://demoqa.com/

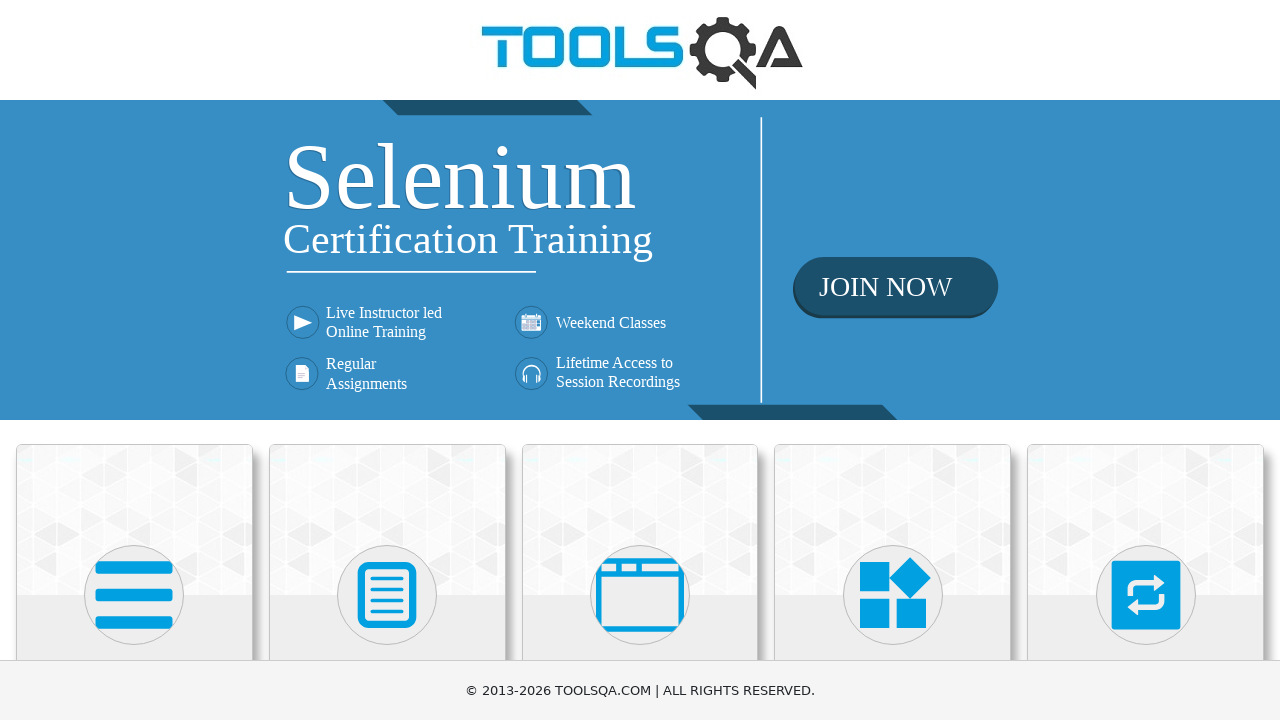

Clicked on Elements card to navigate to Elements section at (134, 520) on xpath=//div[@class='card mt-4 top-card']
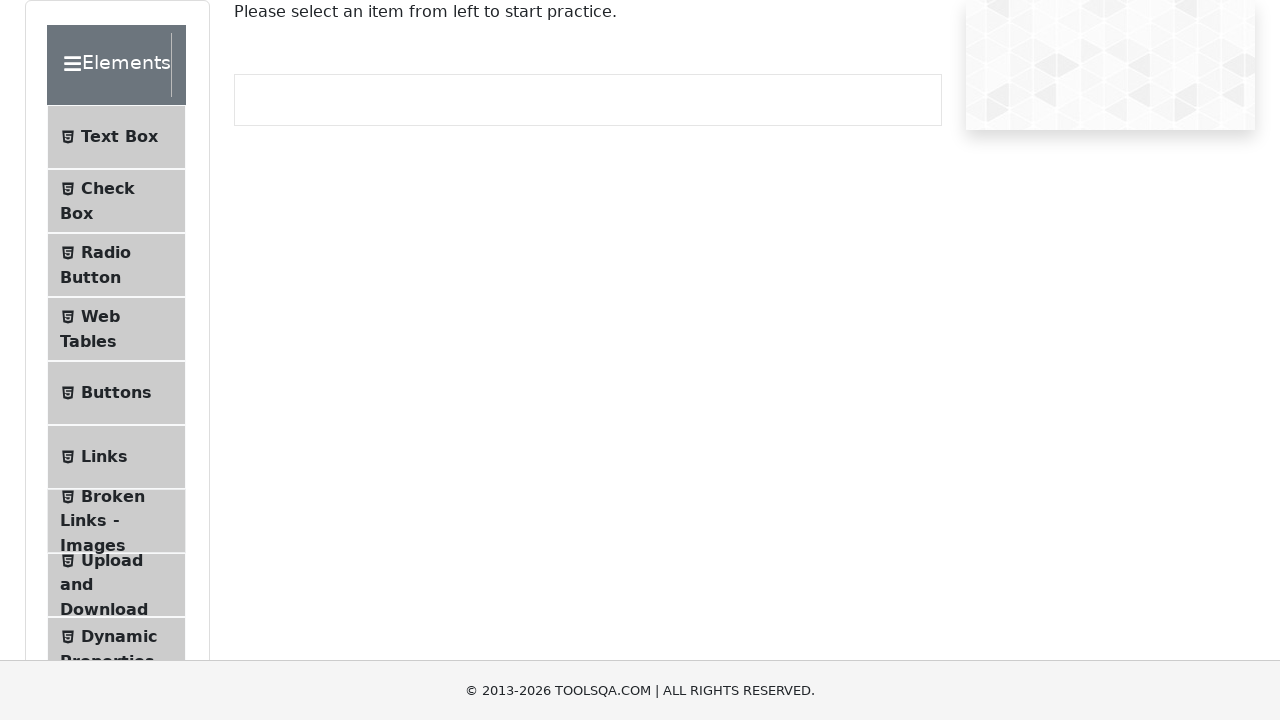

Clicked on Text Box menu item at (116, 137) on xpath=//li[@id='item-0']
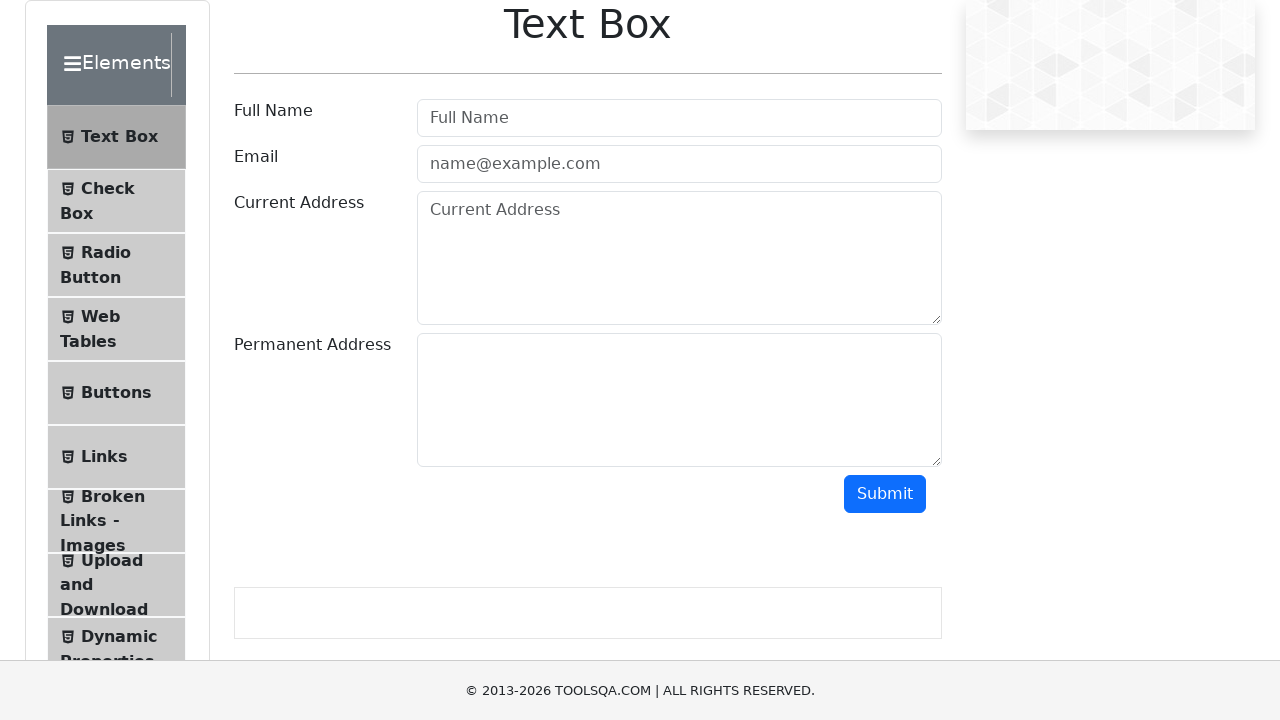

Filled in name field with 'Taras' on //input[@id='userName']
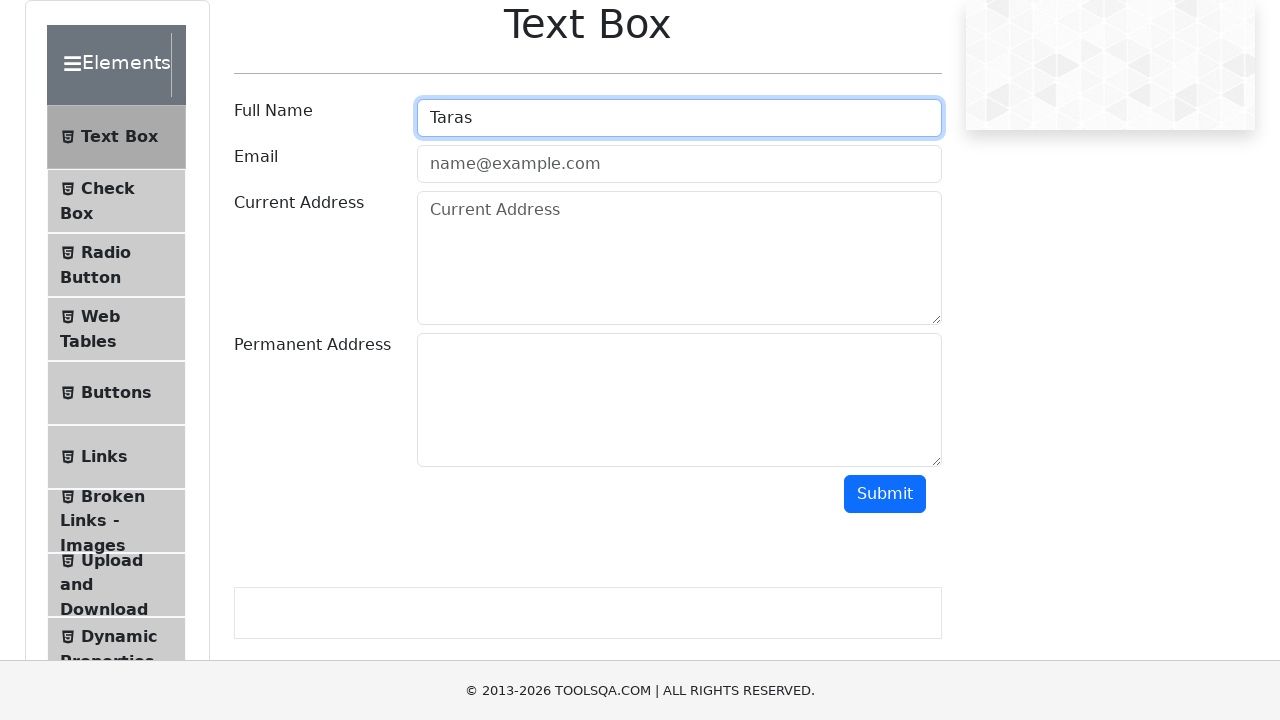

Filled in email field with 'test@bk.ru' on //input[@id='userEmail']
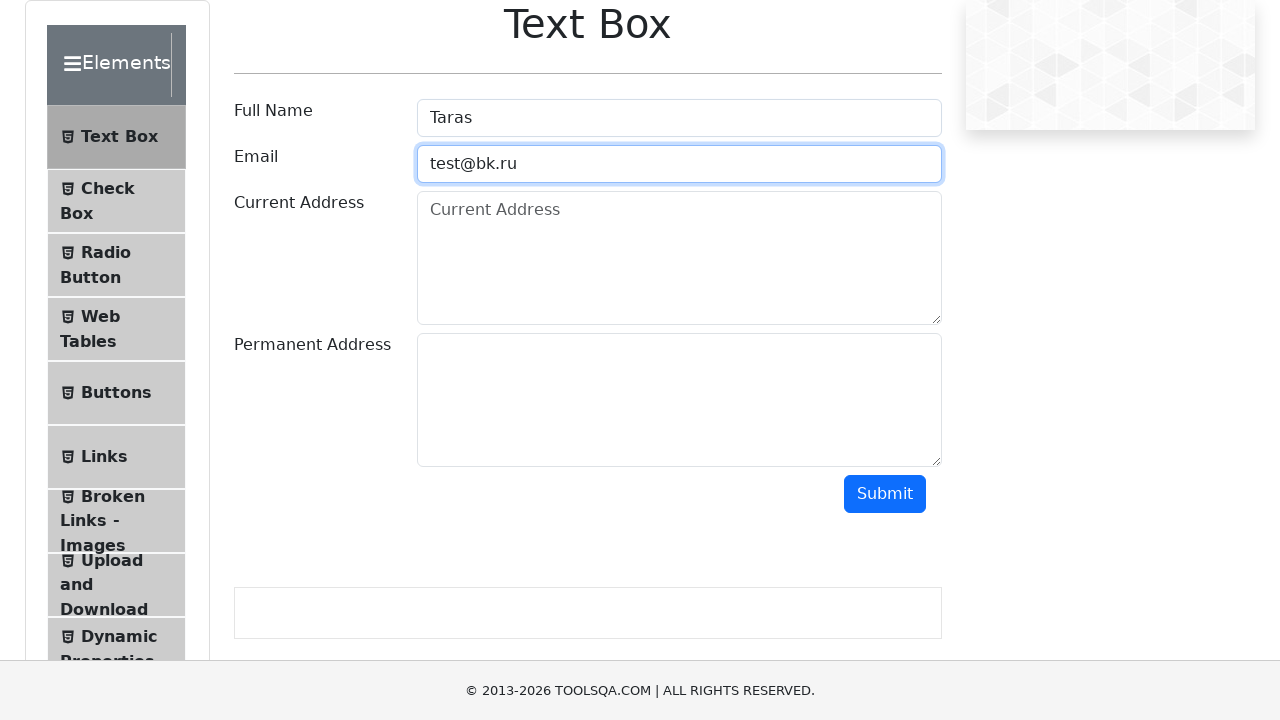

Filled in current address field with 'mars' on //textarea[@id='currentAddress']
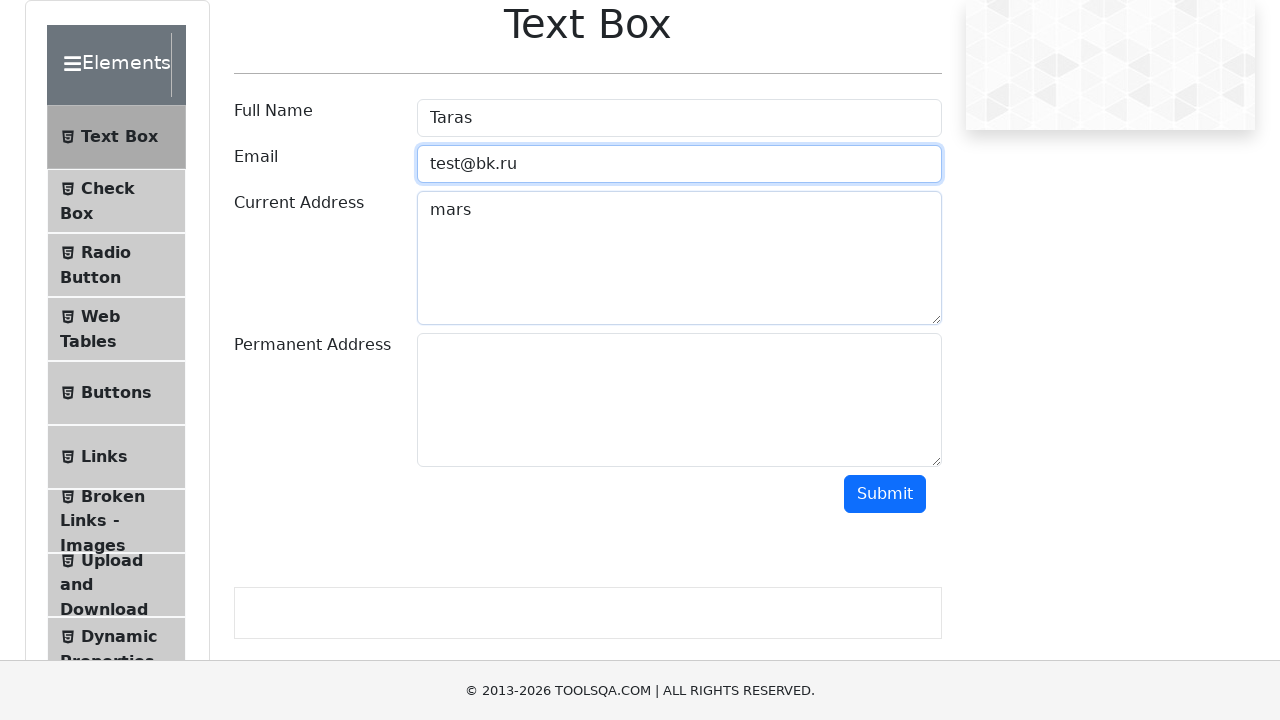

Filled in permanent address field with 'forest' on //textarea[@id='permanentAddress']
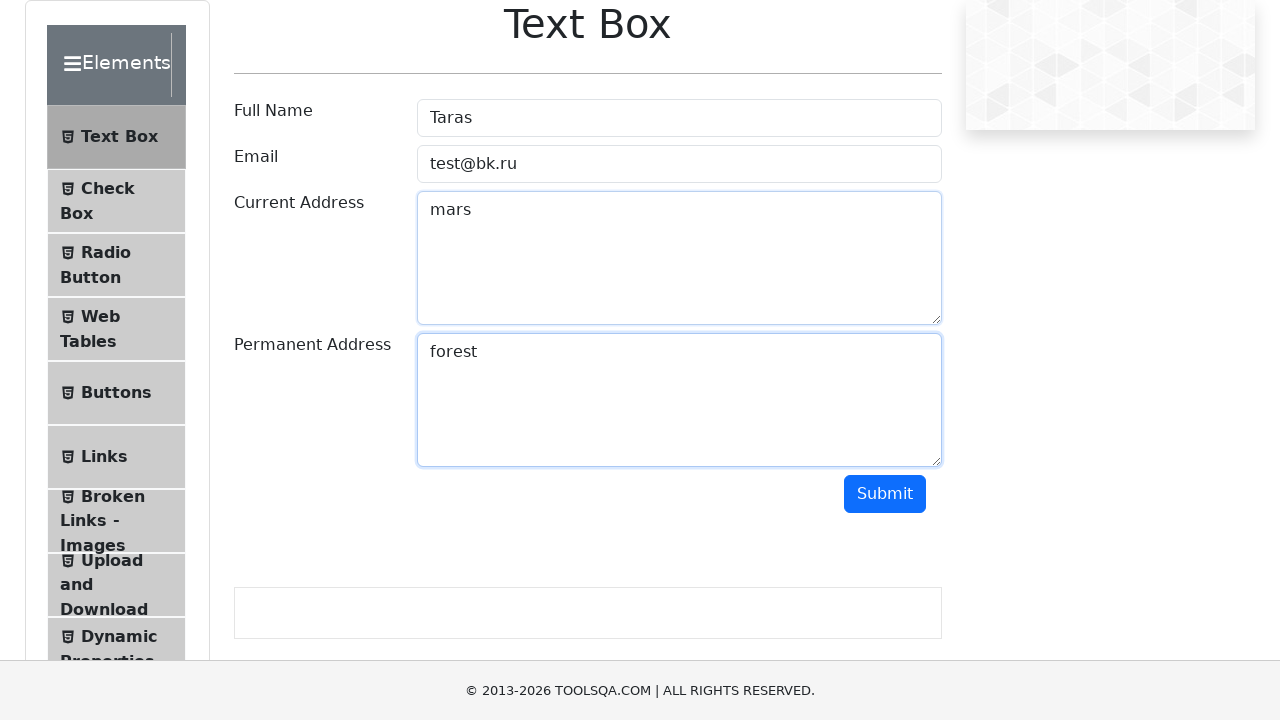

Clicked submit button to submit the form at (885, 494) on xpath=//button[@id='submit']
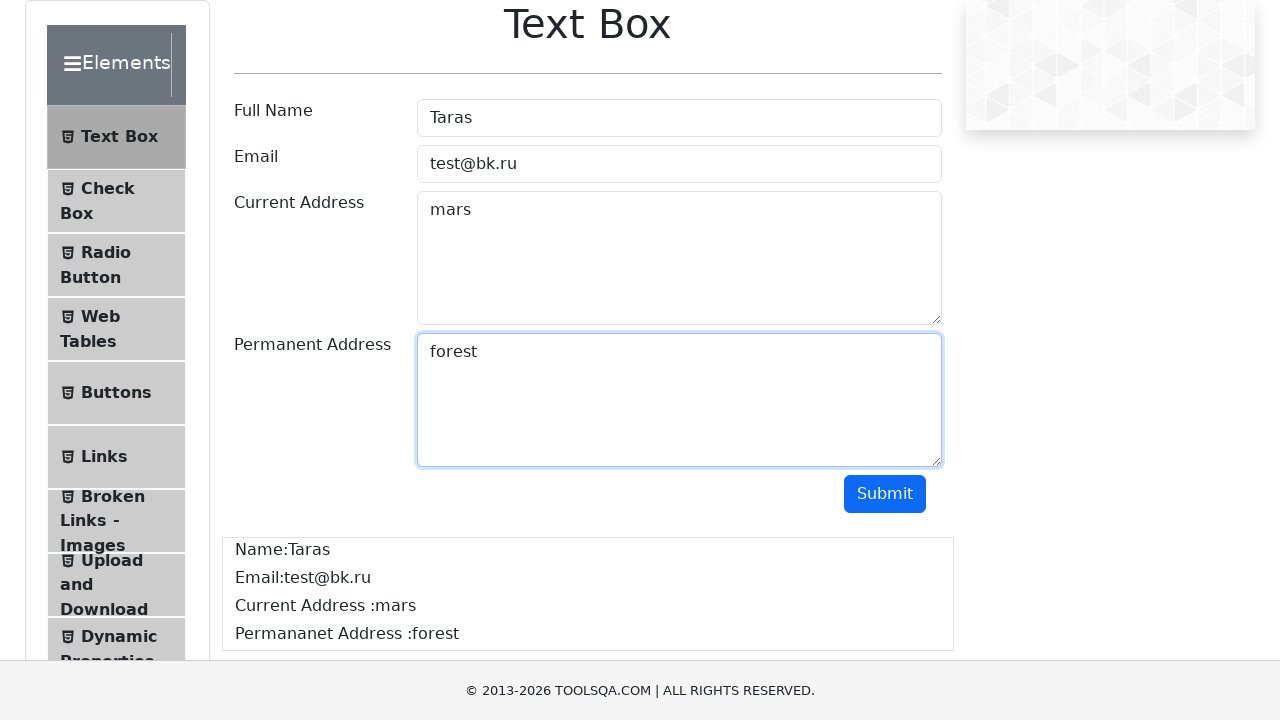

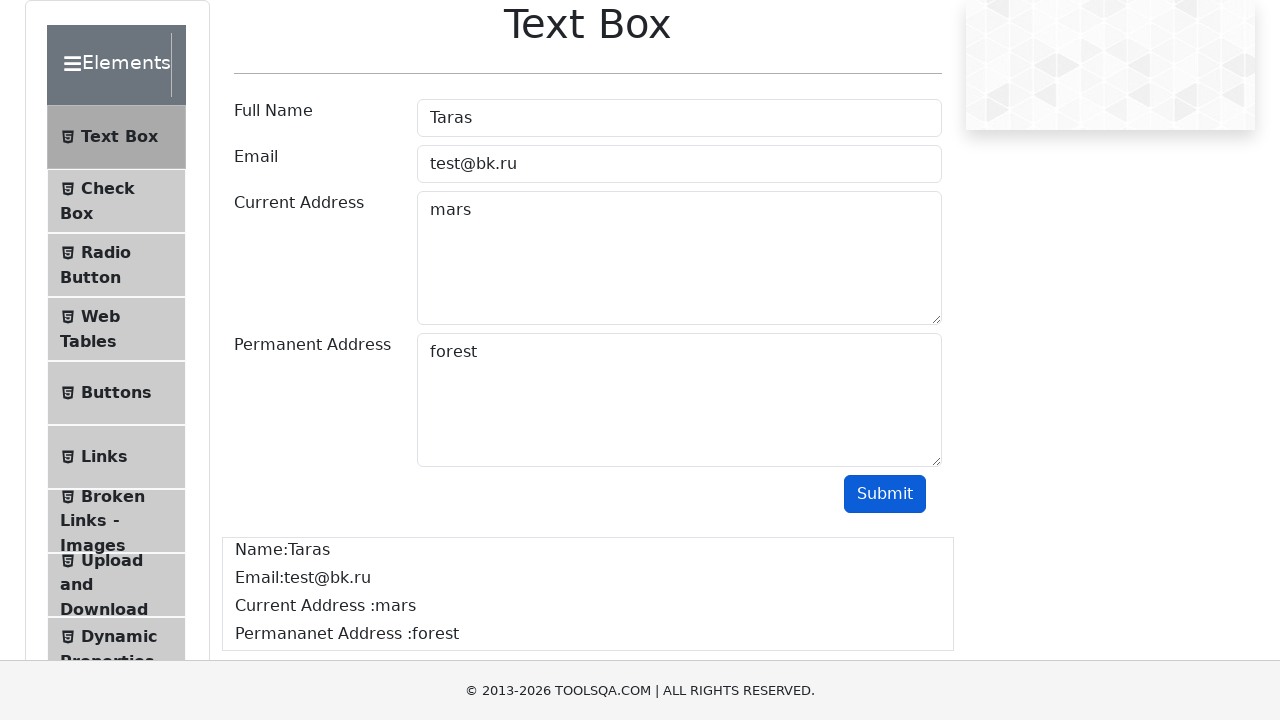